Navigates to Taipei bus route 88區 page and verifies the bus schedule table loads with route information and station data

Starting URL: https://pda5284.gov.taipei/MQS/route.jsp?rid=17869

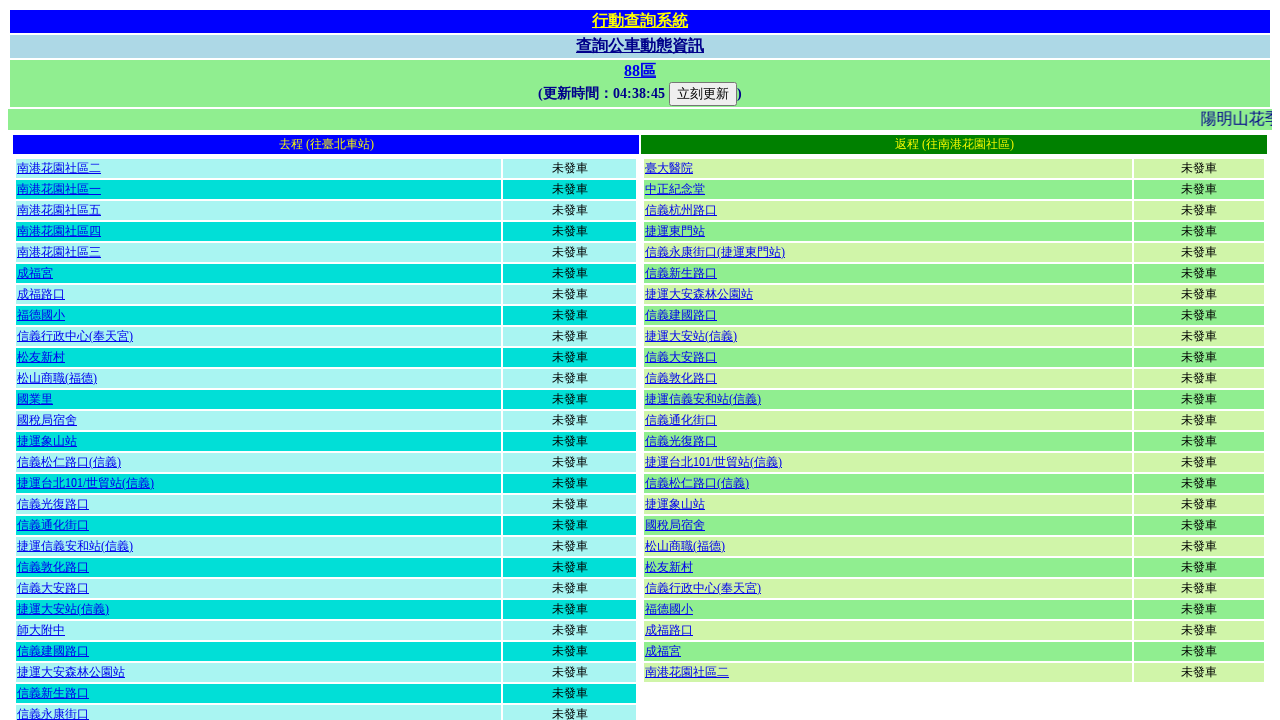

Bus schedule table loaded successfully
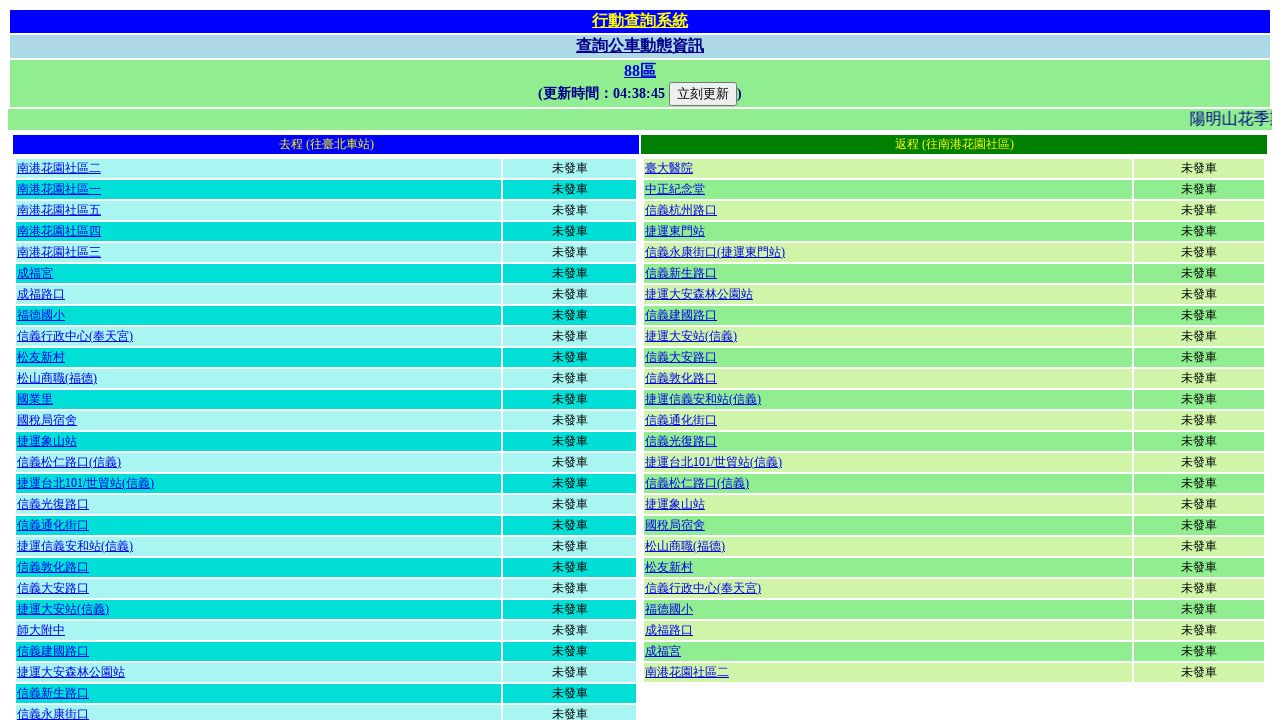

Located 6 tables on the page
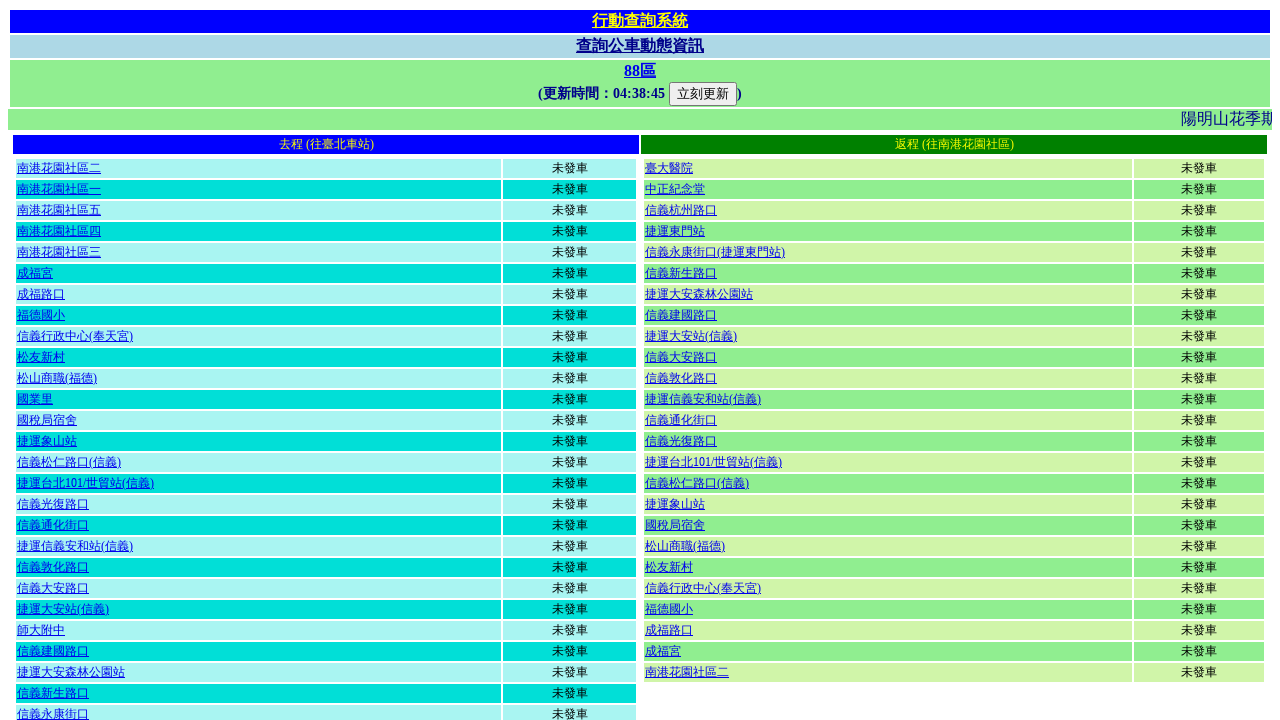

Verified that at least 3 tables exist on the page
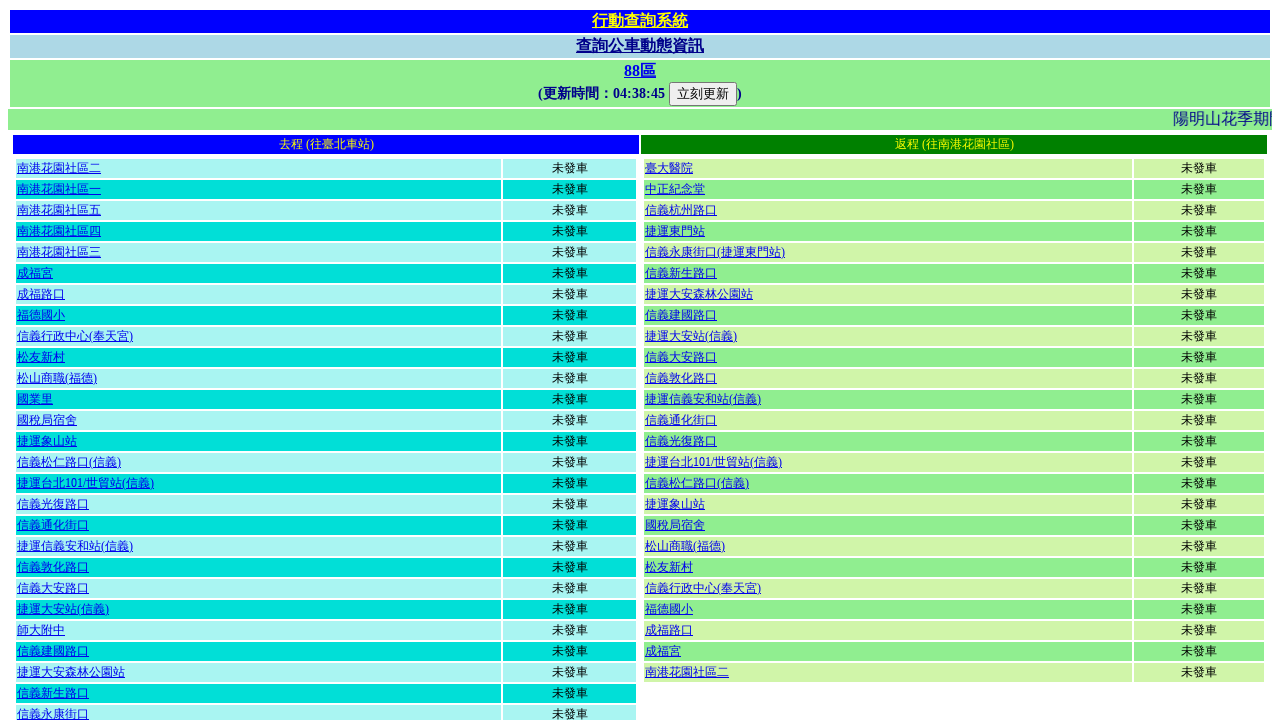

Located target table (3rd table on page)
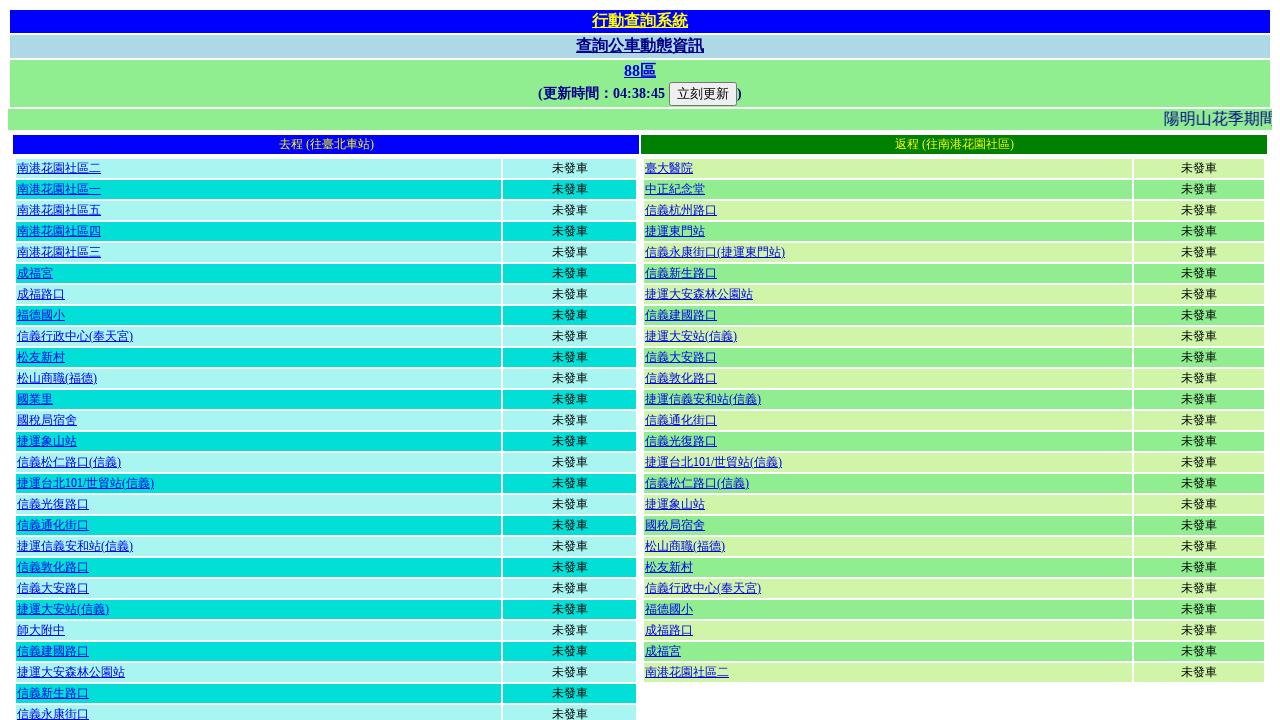

Found 59 rows in the schedule table
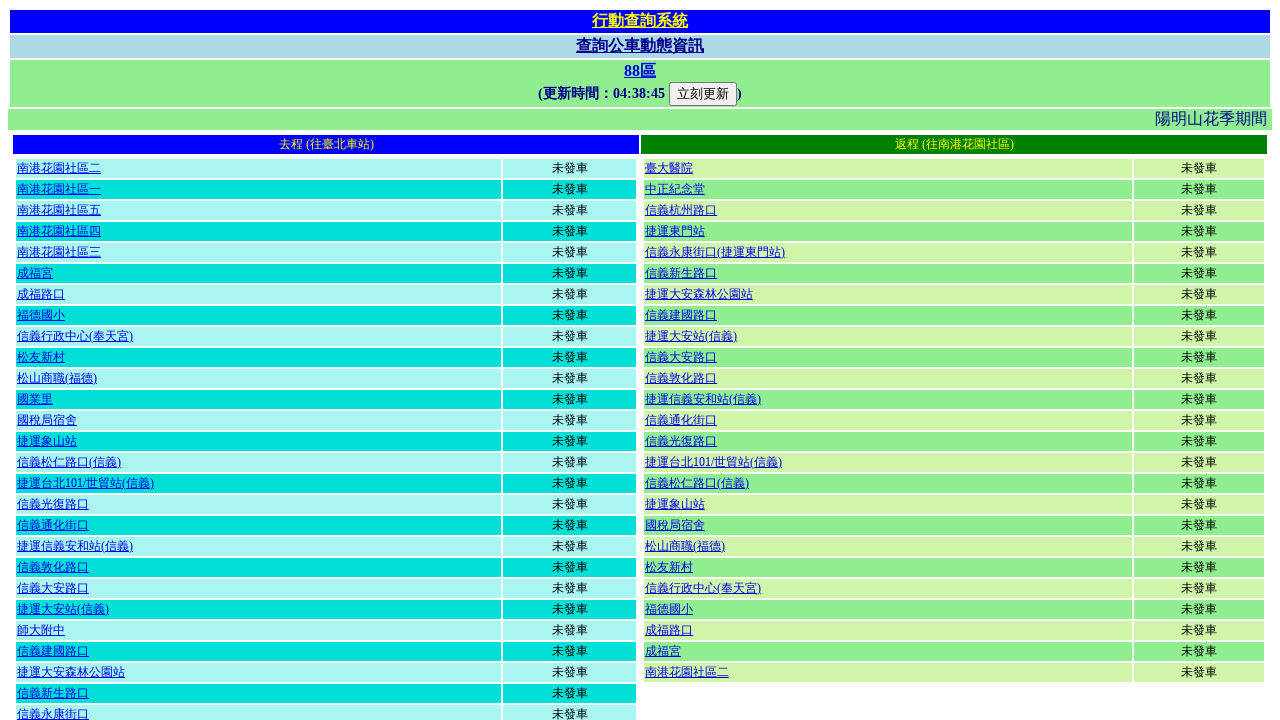

Verified that schedule table contains at least 2 rows with station data
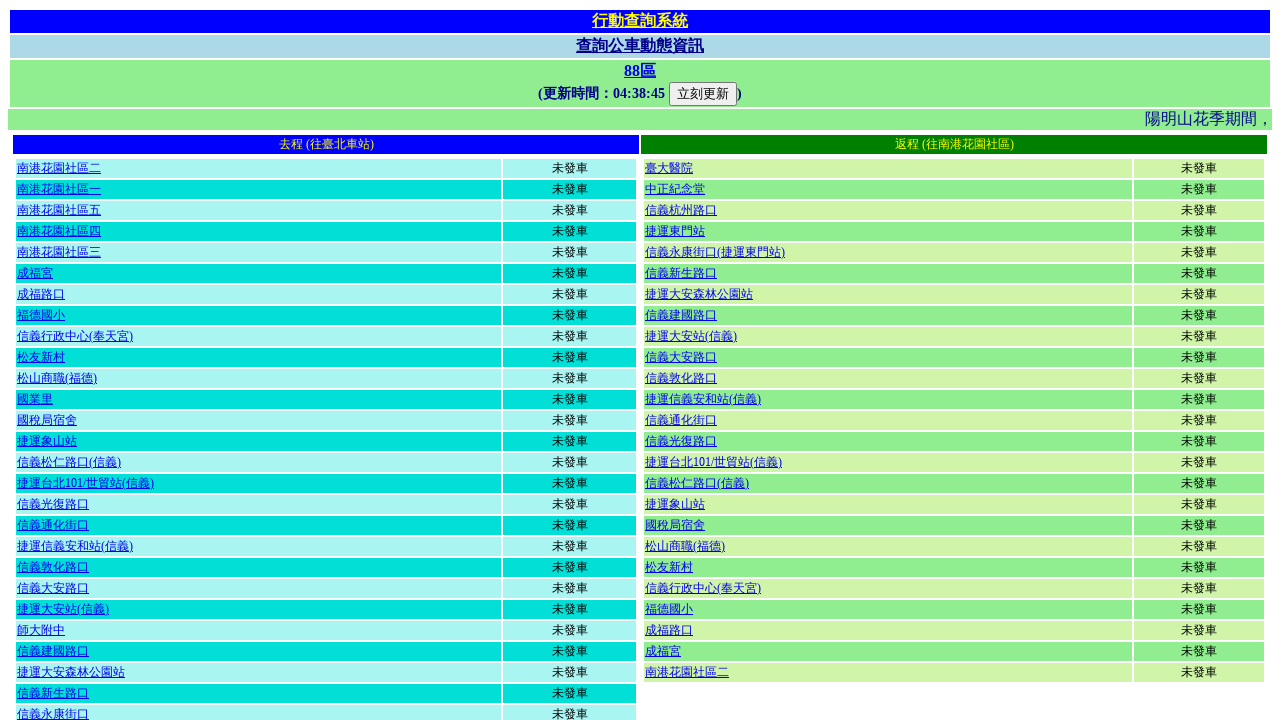

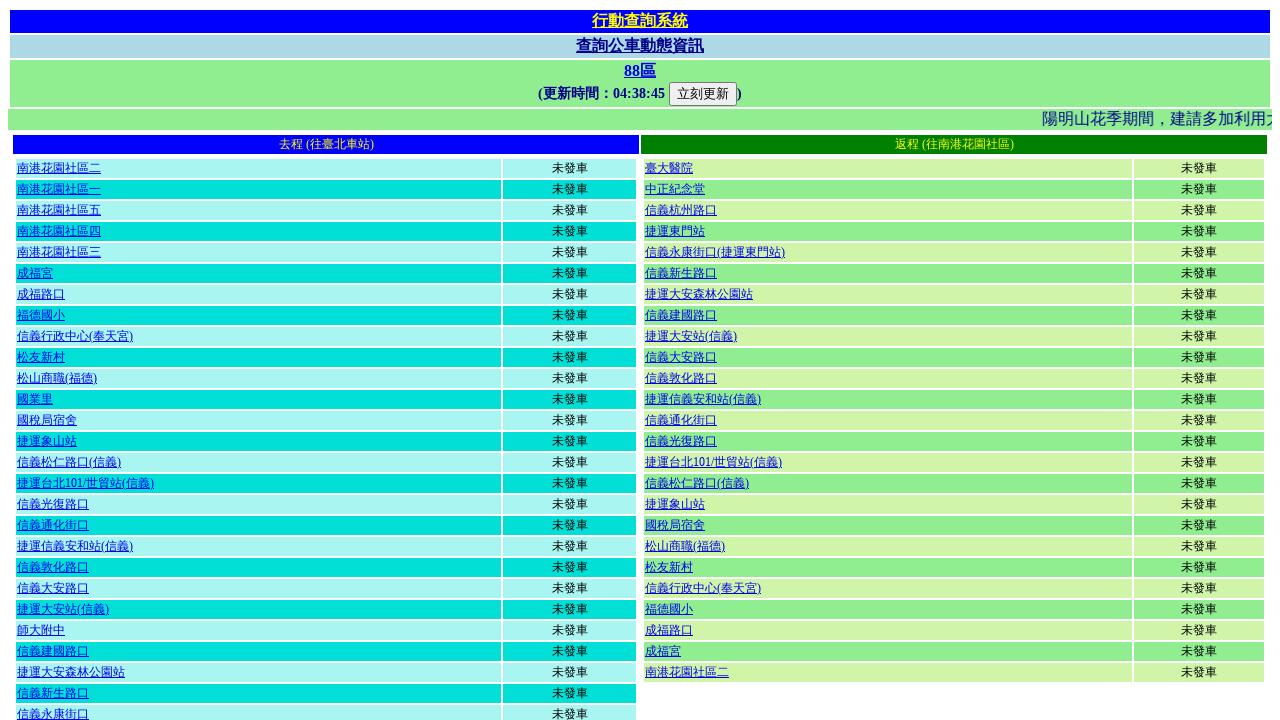